Tests switching from Active filter to All filter view

Starting URL: https://todomvc4tasj.herokuapp.com/

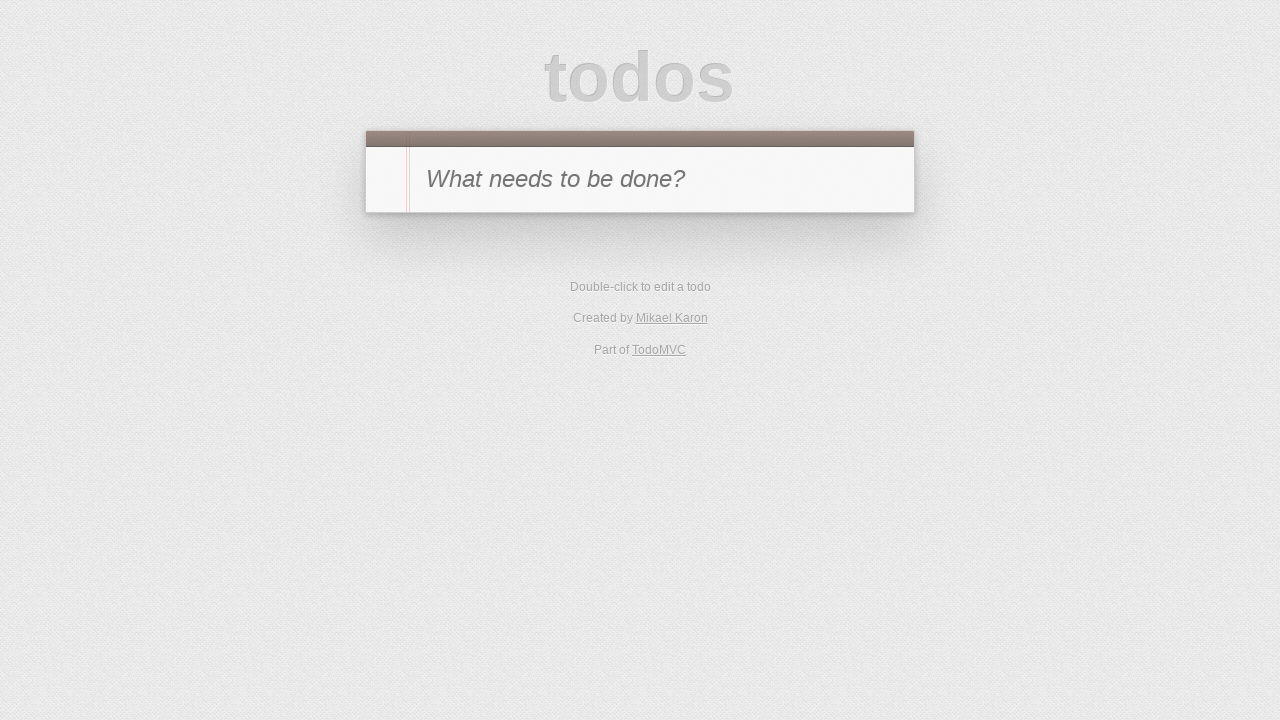

Set localStorage with one active task and one completed task
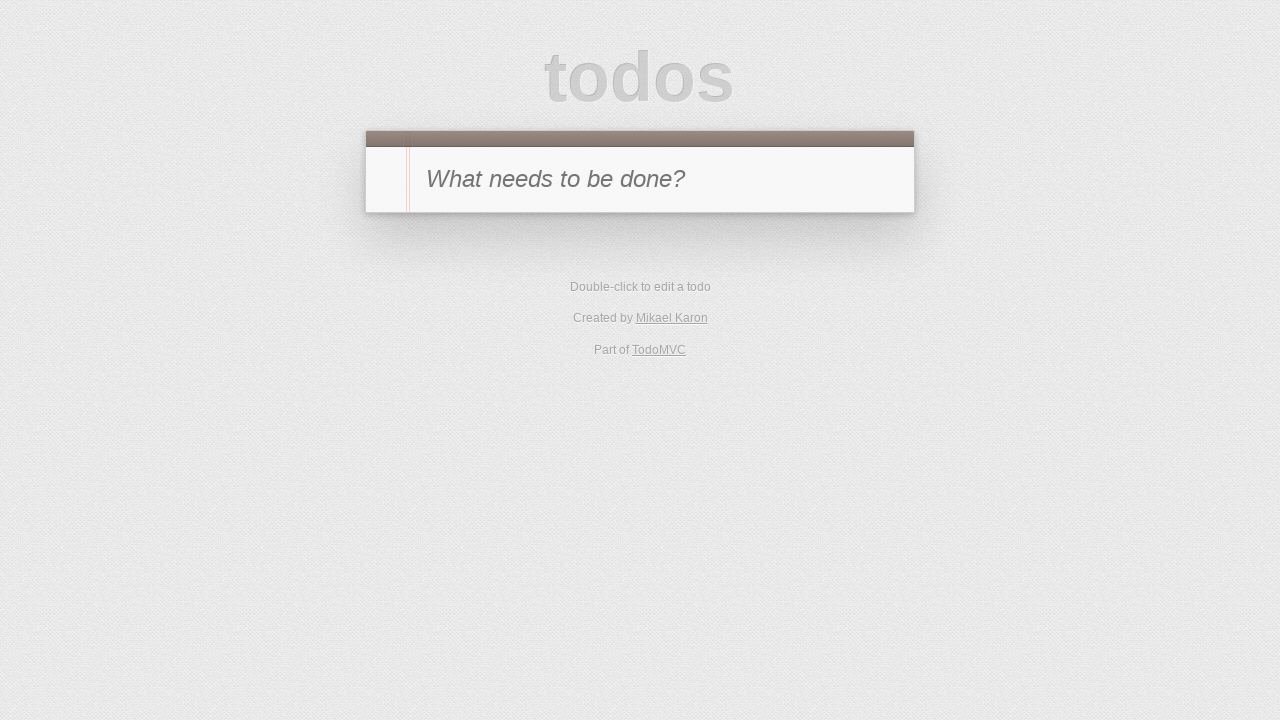

Reloaded the page to apply localStorage changes
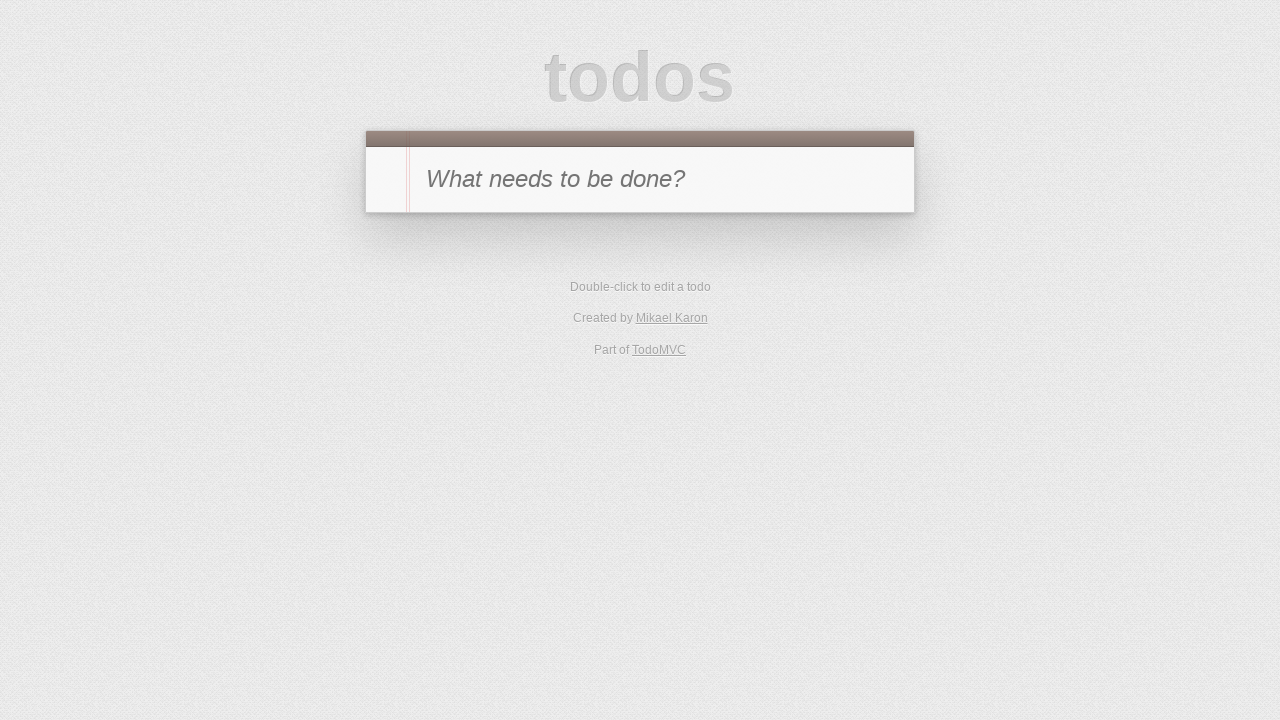

Clicked Active filter button at (614, 351) on #filters li:has-text('Active')
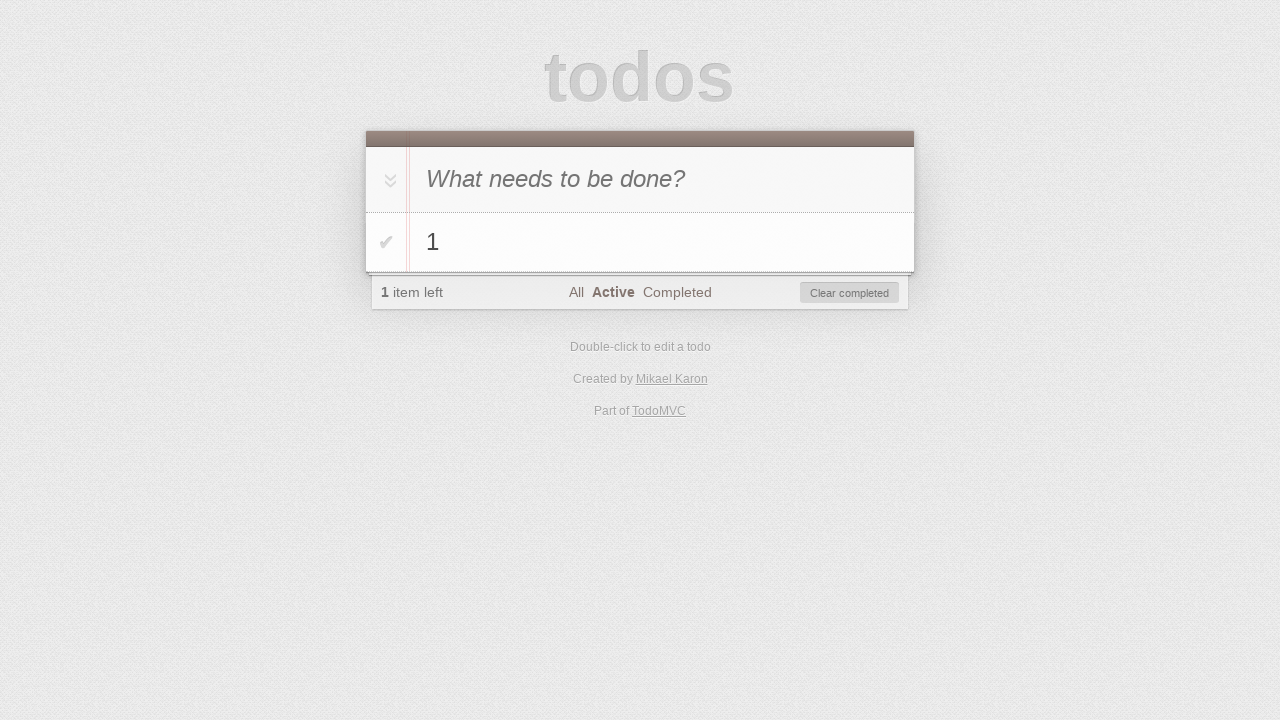

Clicked All filter button to switch from Active view at (576, 292) on #filters li:has-text('All')
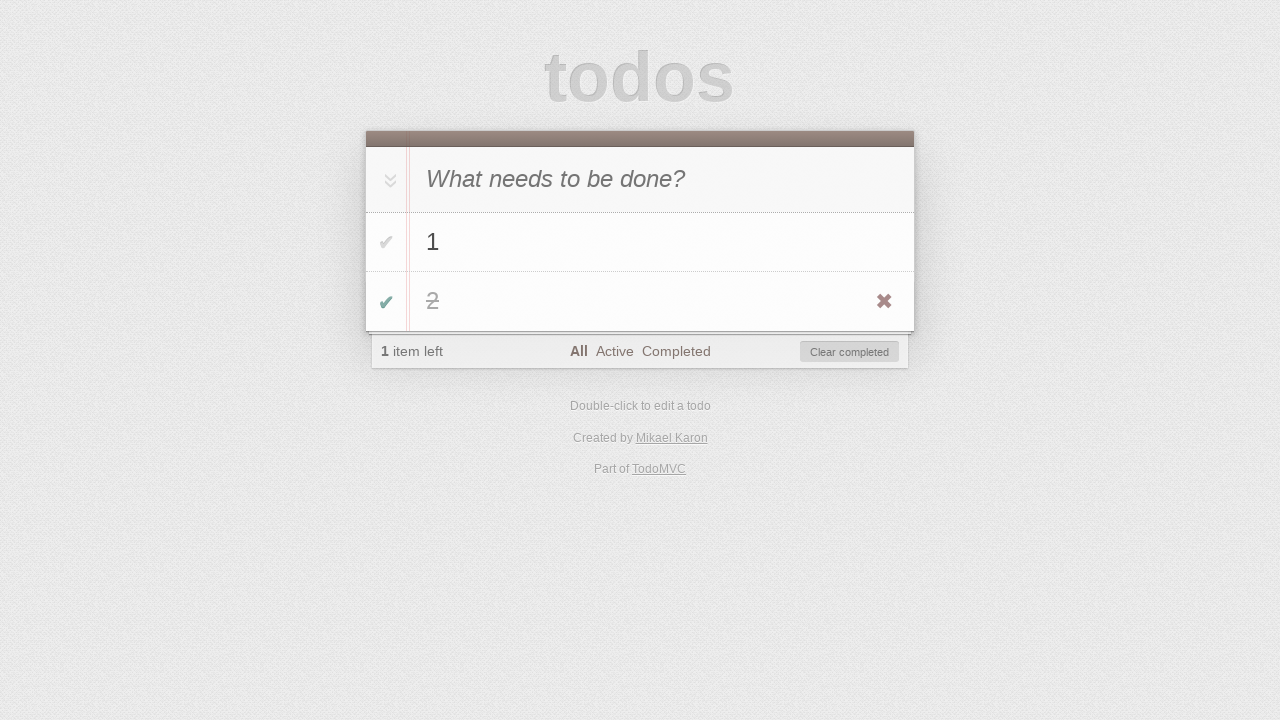

Verified that items count displays 1
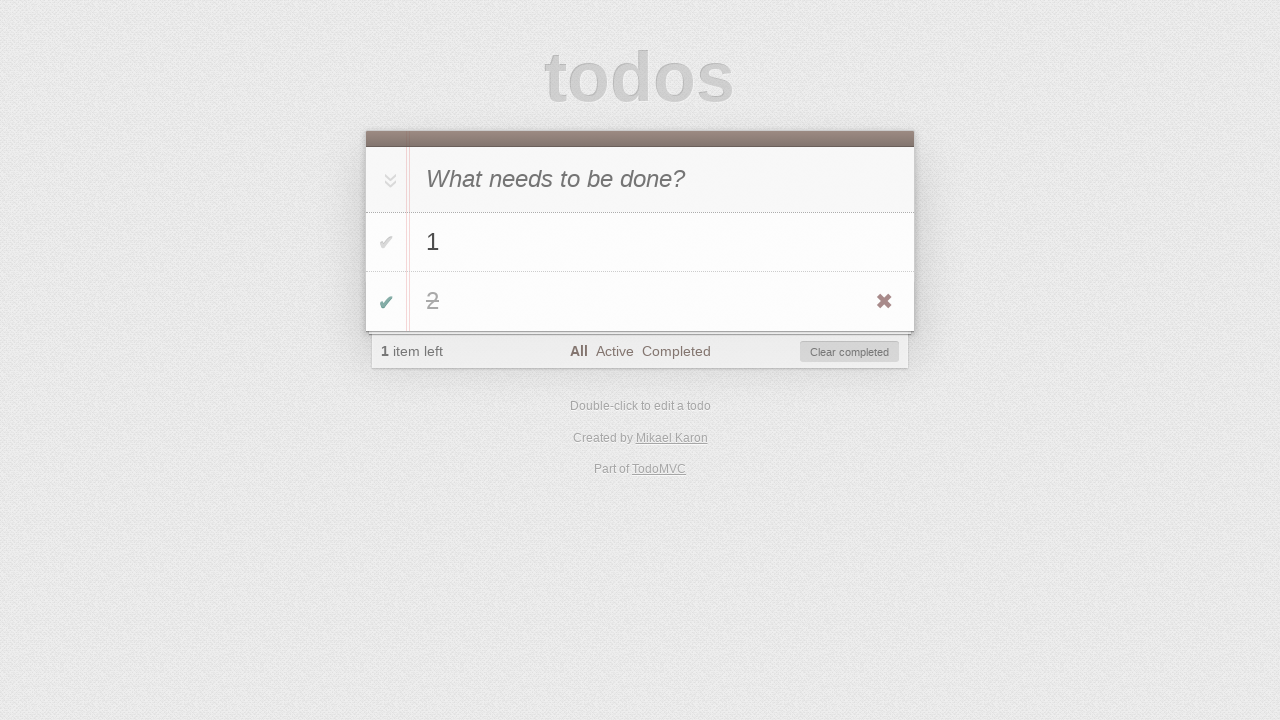

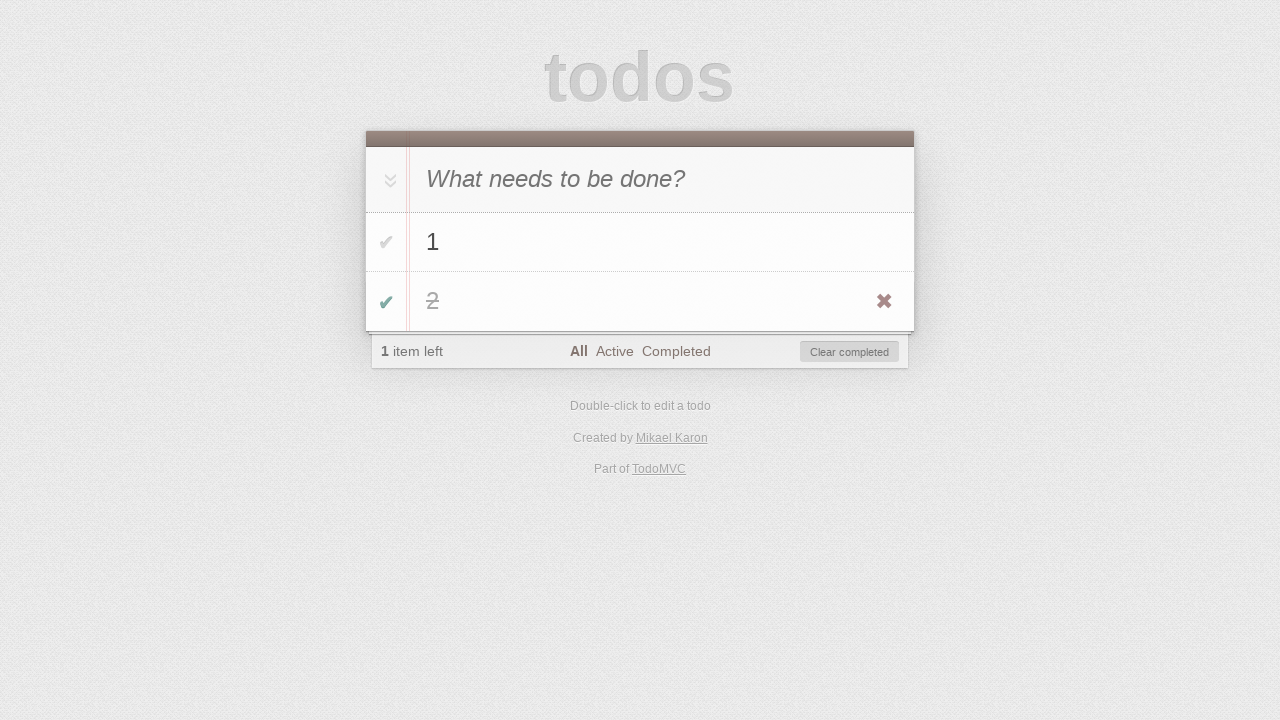